Navigates to Broken Images page and verifies that the asdf.jpg image is broken (not loaded properly)

Starting URL: https://the-internet.herokuapp.com/

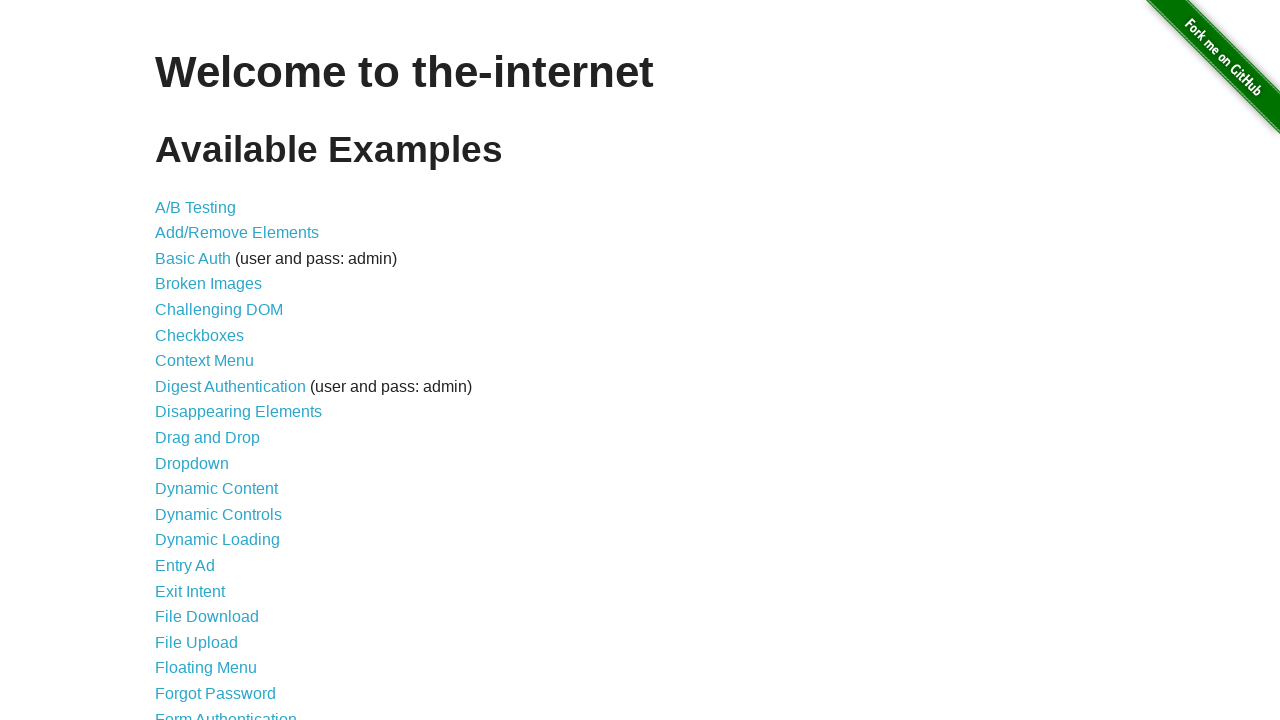

Clicked 'Broken Images' link to navigate to broken images page at (208, 284) on internal:role=link[name="Broken Images"i]
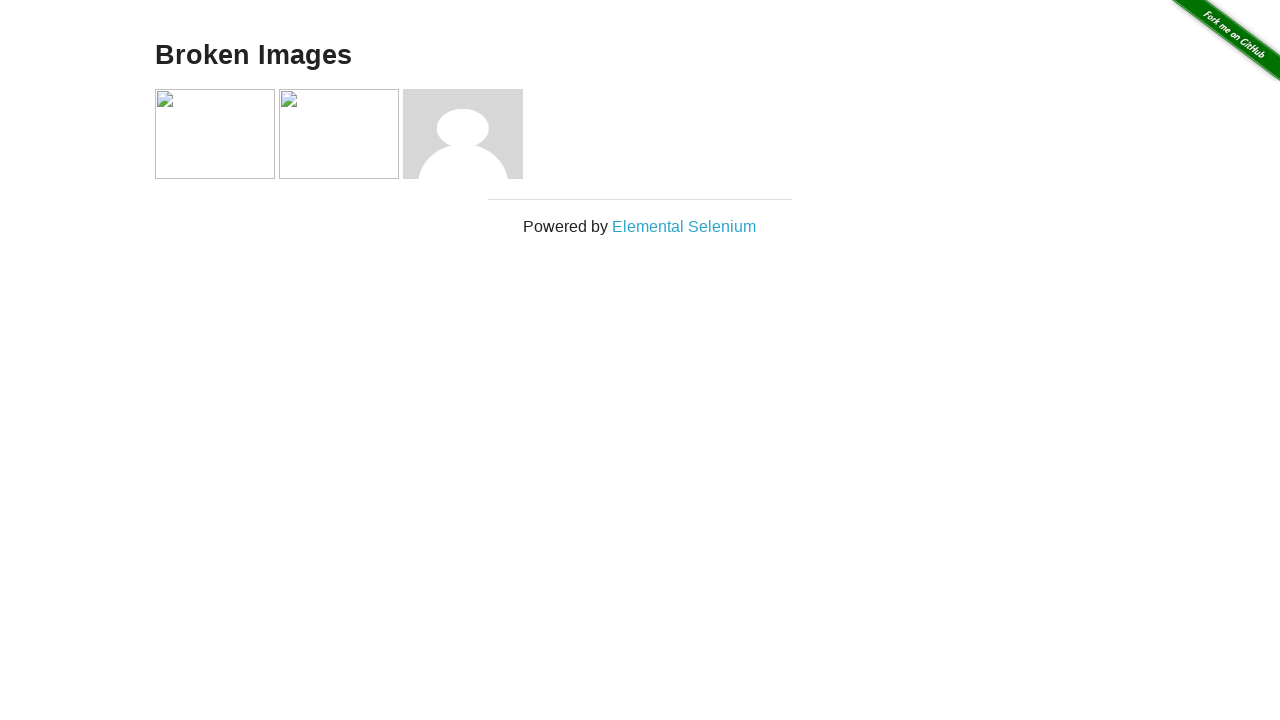

Waited for images to load on the page
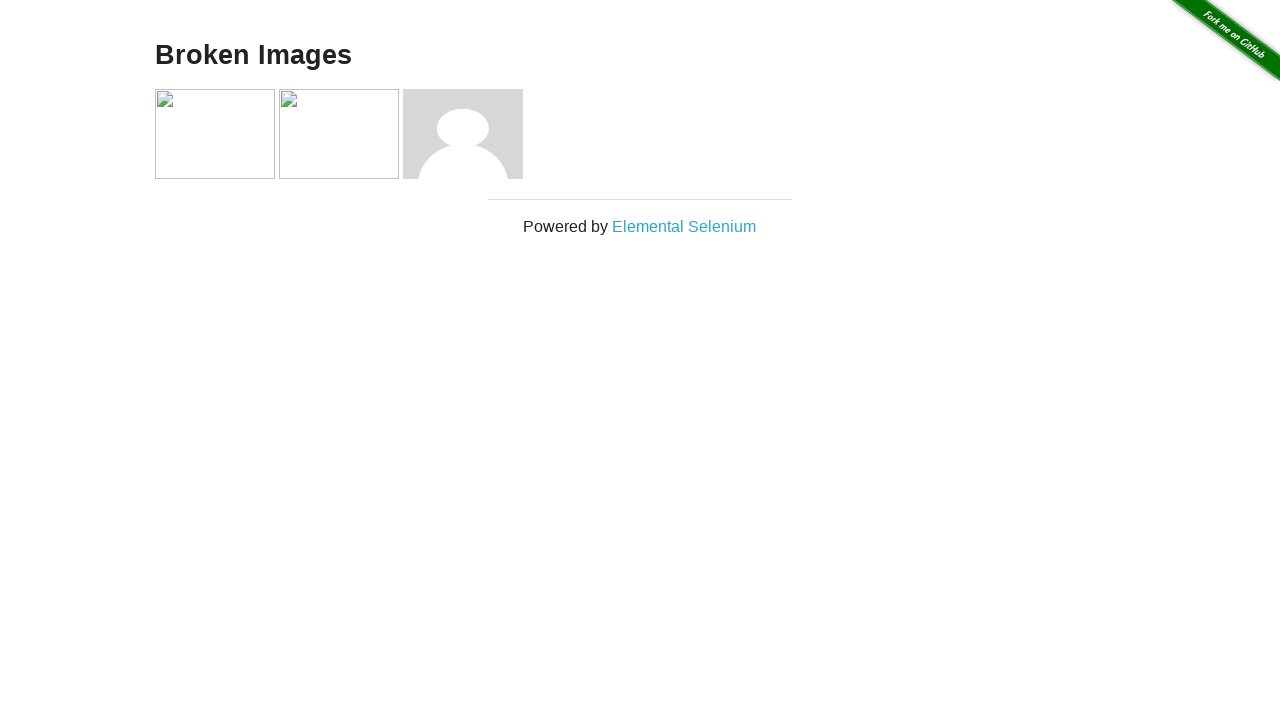

Evaluated asdf.jpg image to check if it is broken (not loaded)
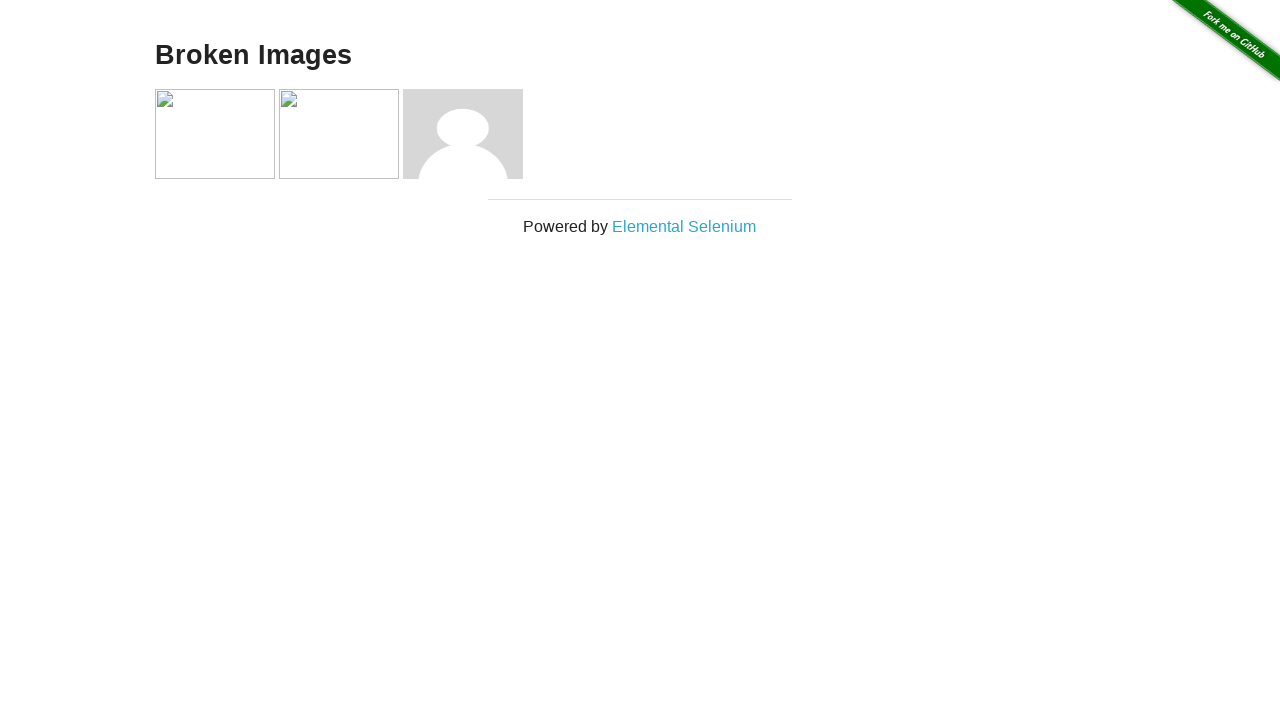

Verified that asdf.jpg image is broken as expected
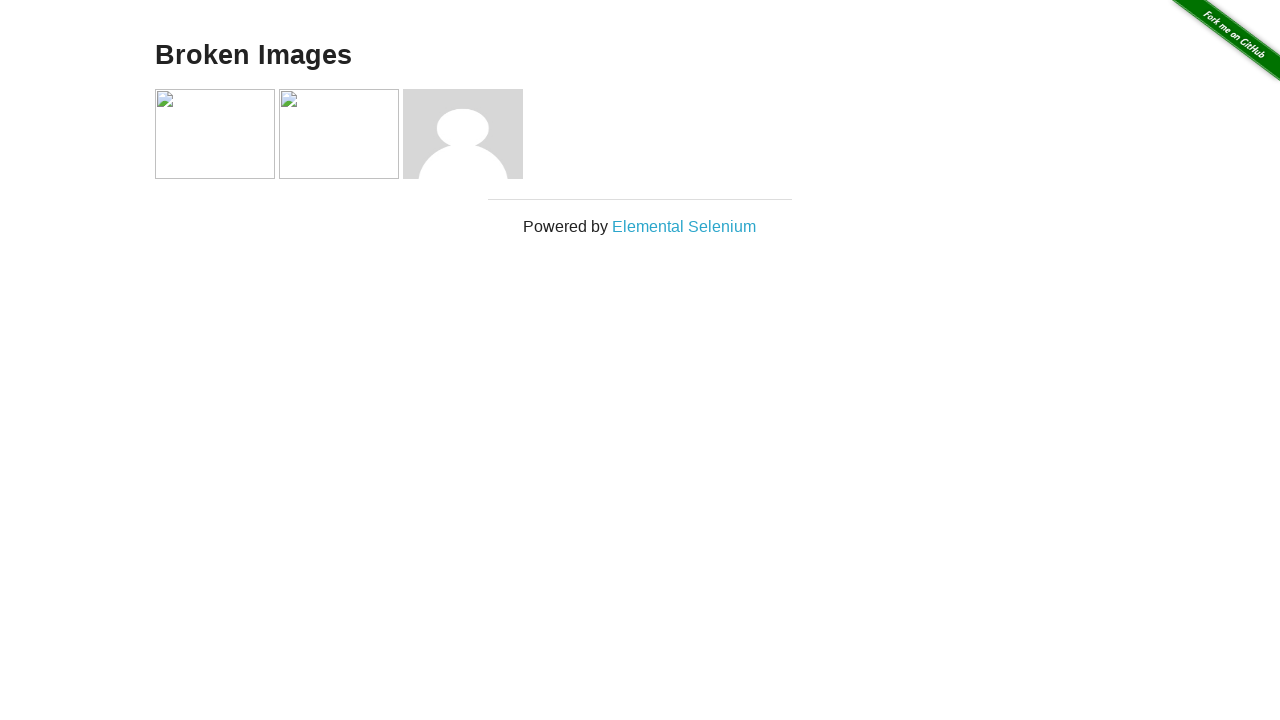

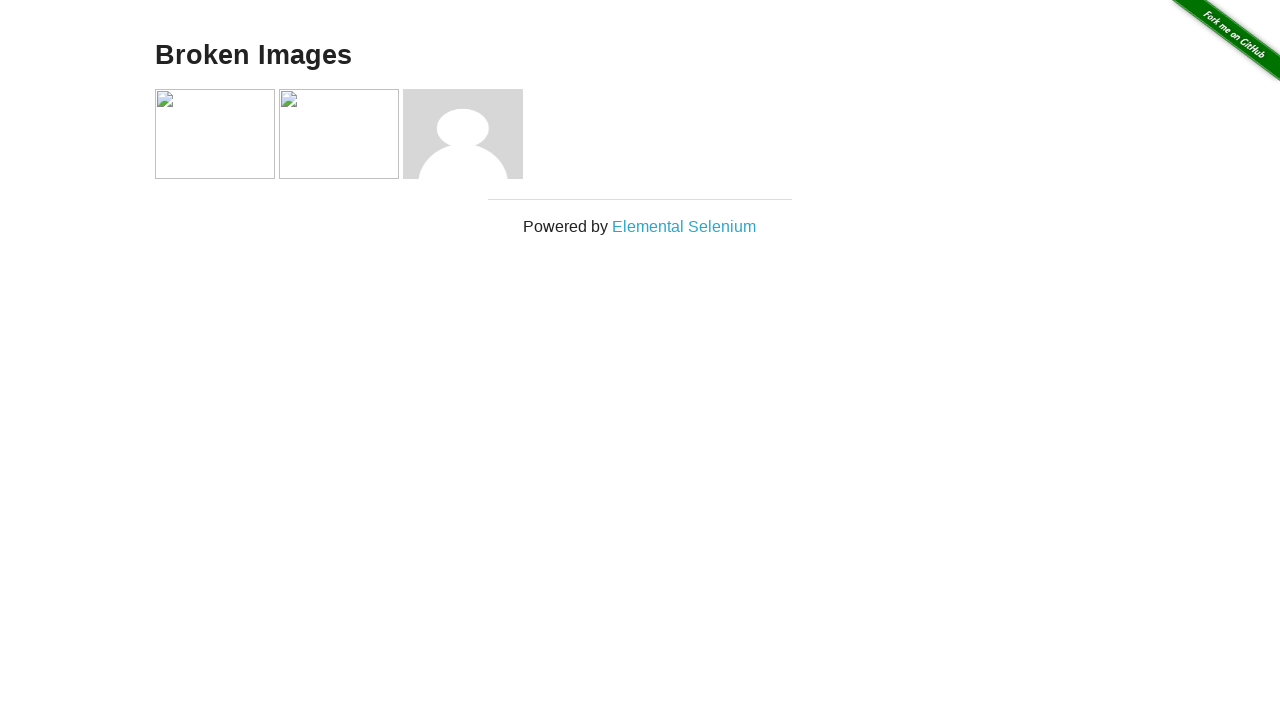